Tests double-click functionality on a W3Schools demo page by switching to an iframe, double-clicking on a text element, and verifying the style changes to red

Starting URL: https://www.w3schools.com/tags/tryit.asp?filename=tryhtml5_ev_ondblclick2

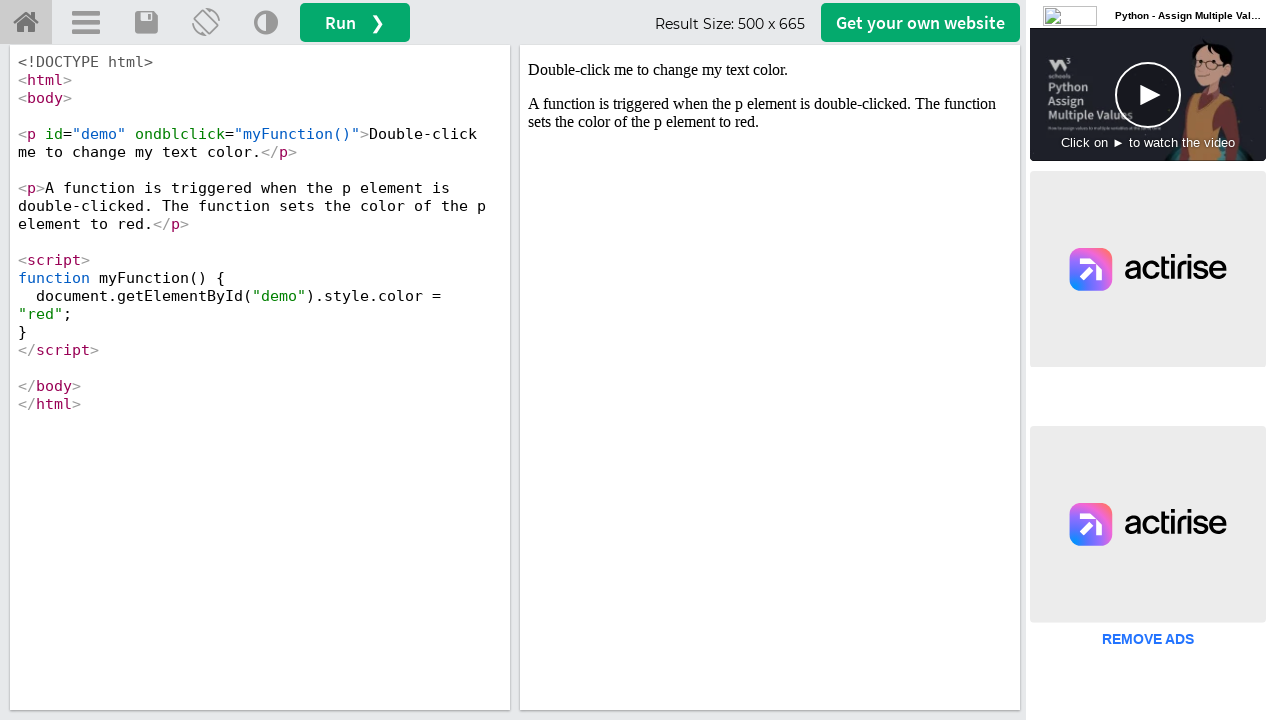

Located iframe with id 'iframeResult'
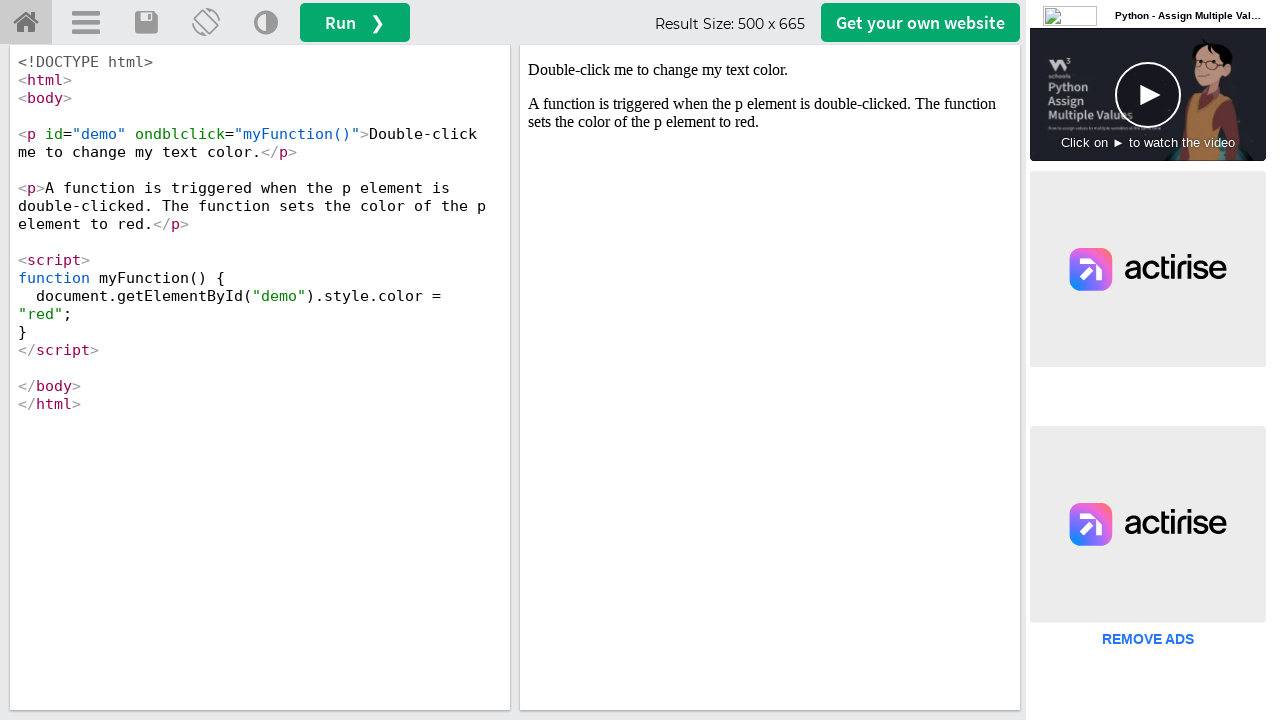

Double-clicked on demo text element at (770, 70) on #iframeResult >> internal:control=enter-frame >> #demo
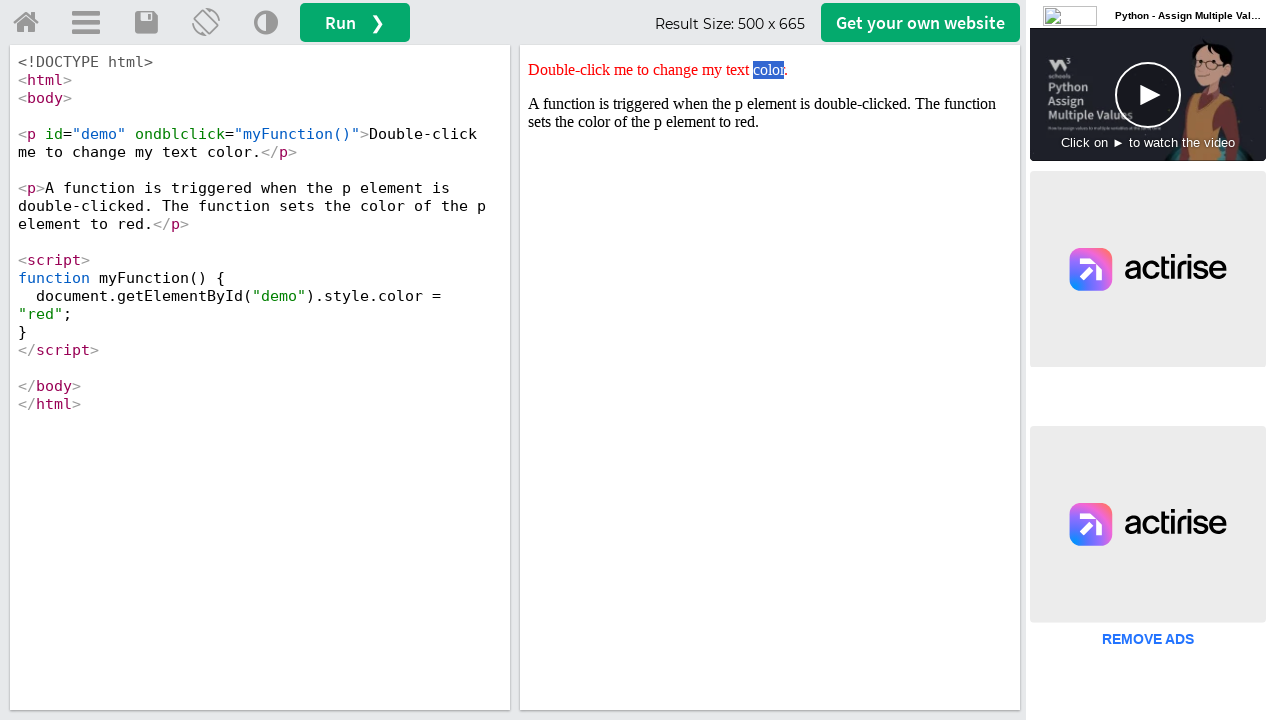

Located demo element to verify style
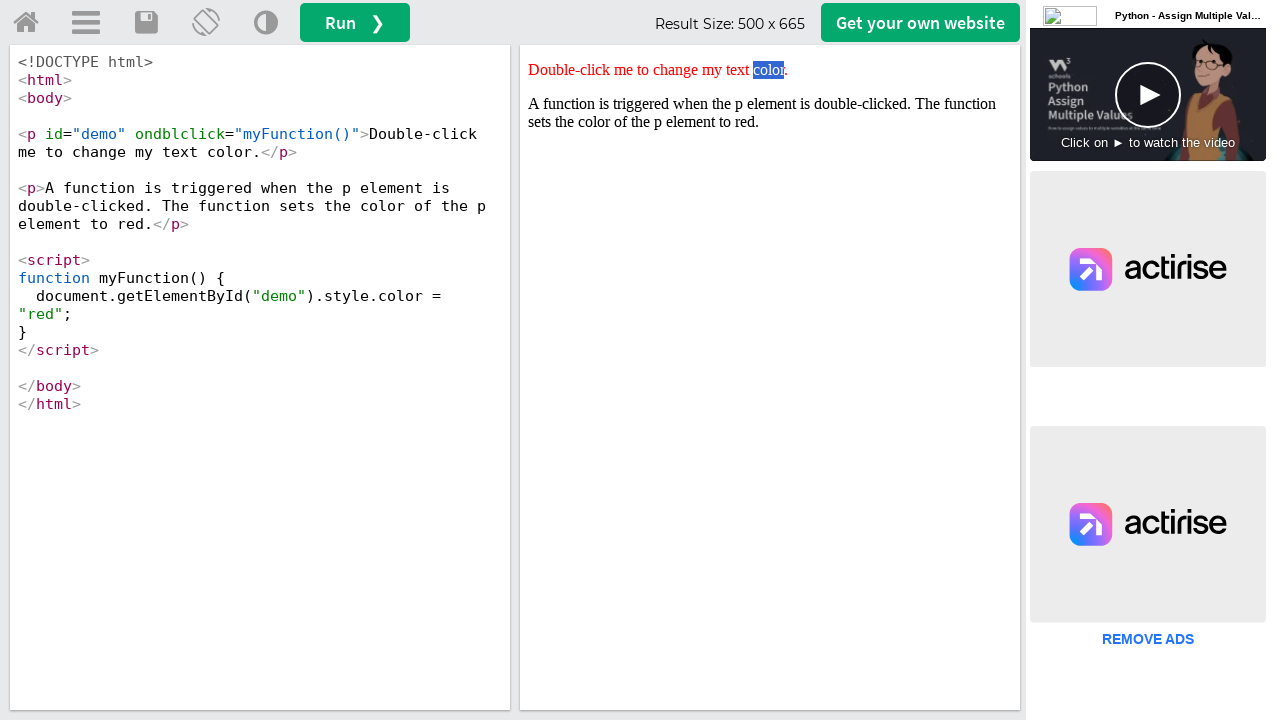

Retrieved style attribute: 'color: red;'
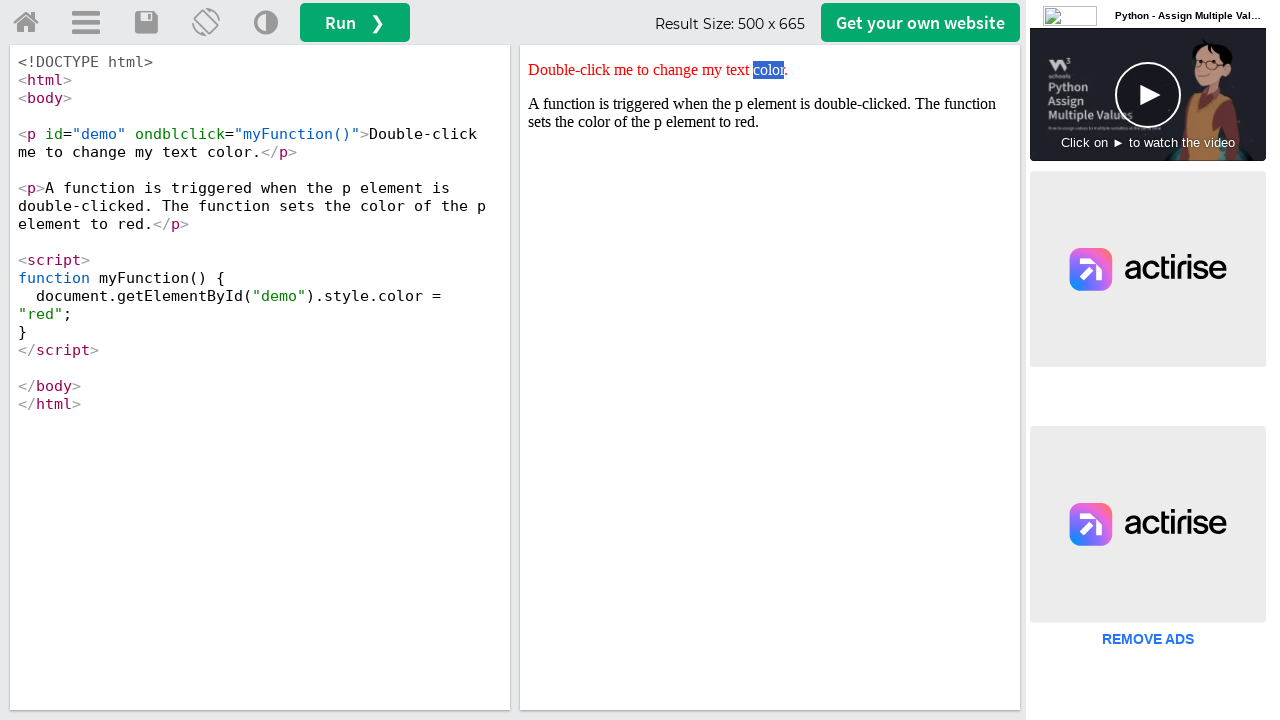

Verified that element style contains 'red' after double-click
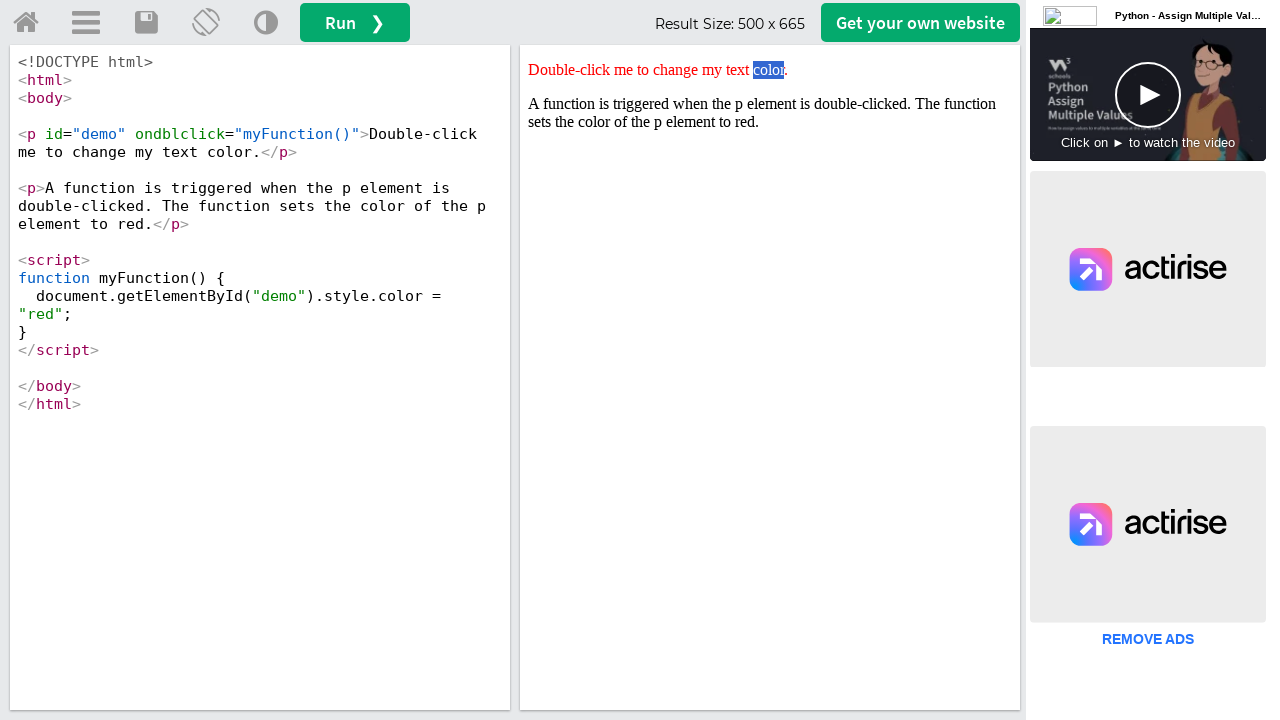

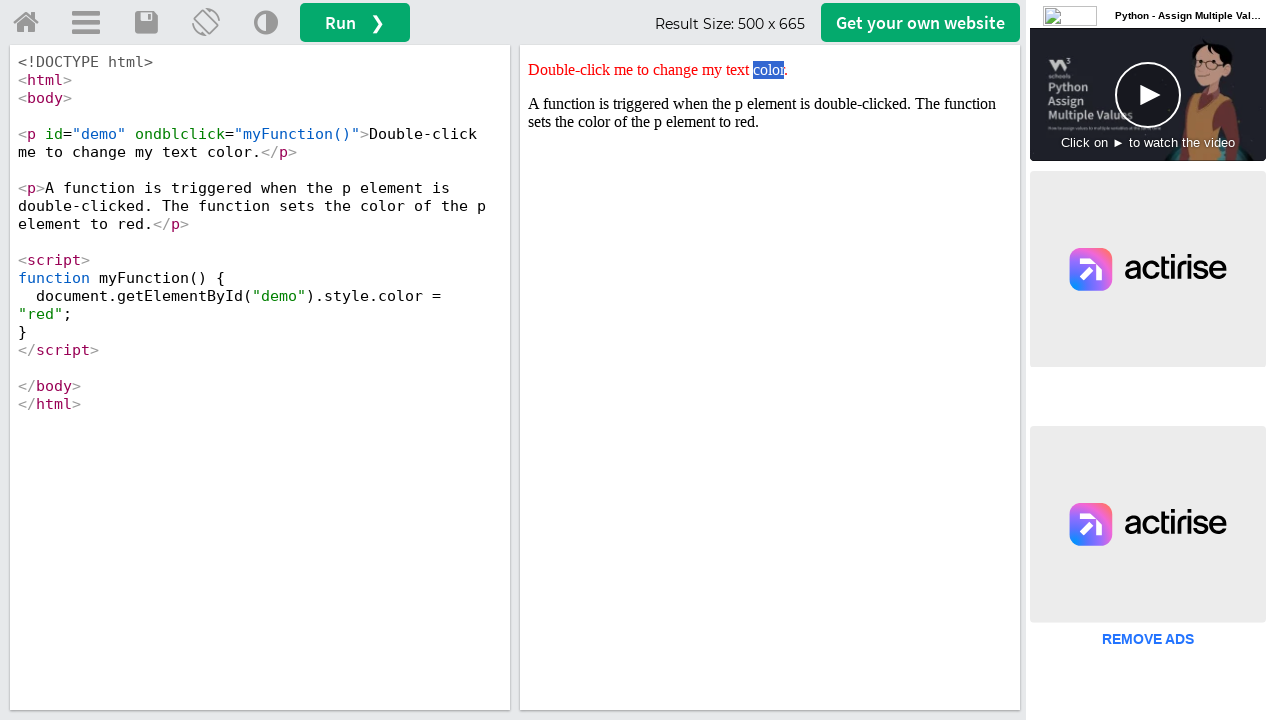